Tests dismissing a confirm dialog and verifying the cancel result

Starting URL: https://demoqa.com/alerts

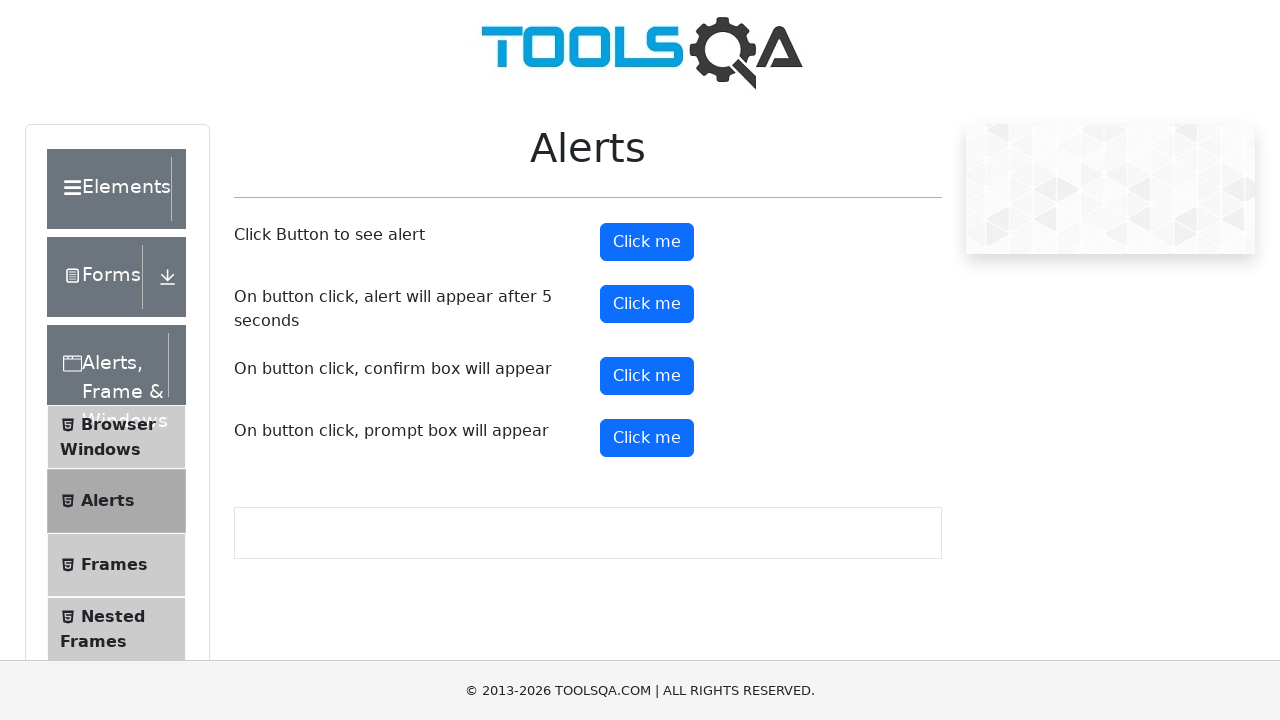

Set up dialog handler to dismiss confirm dialog
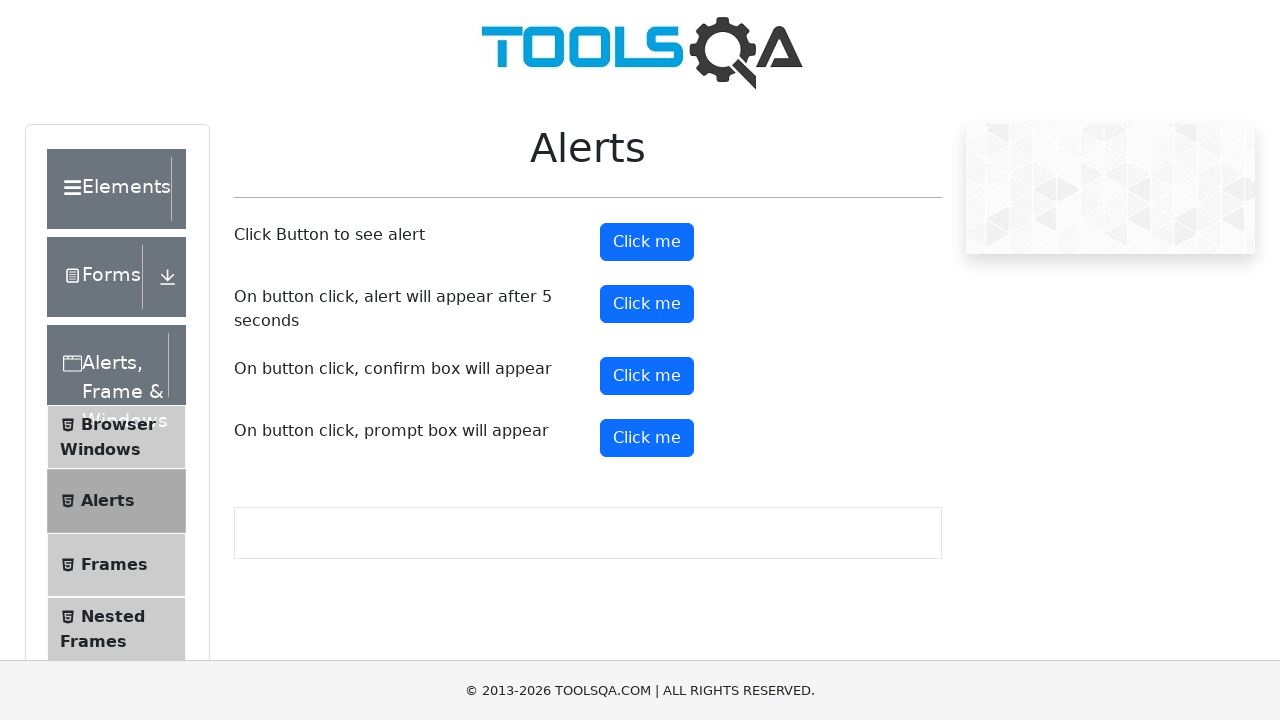

Scrolled to confirm button into view
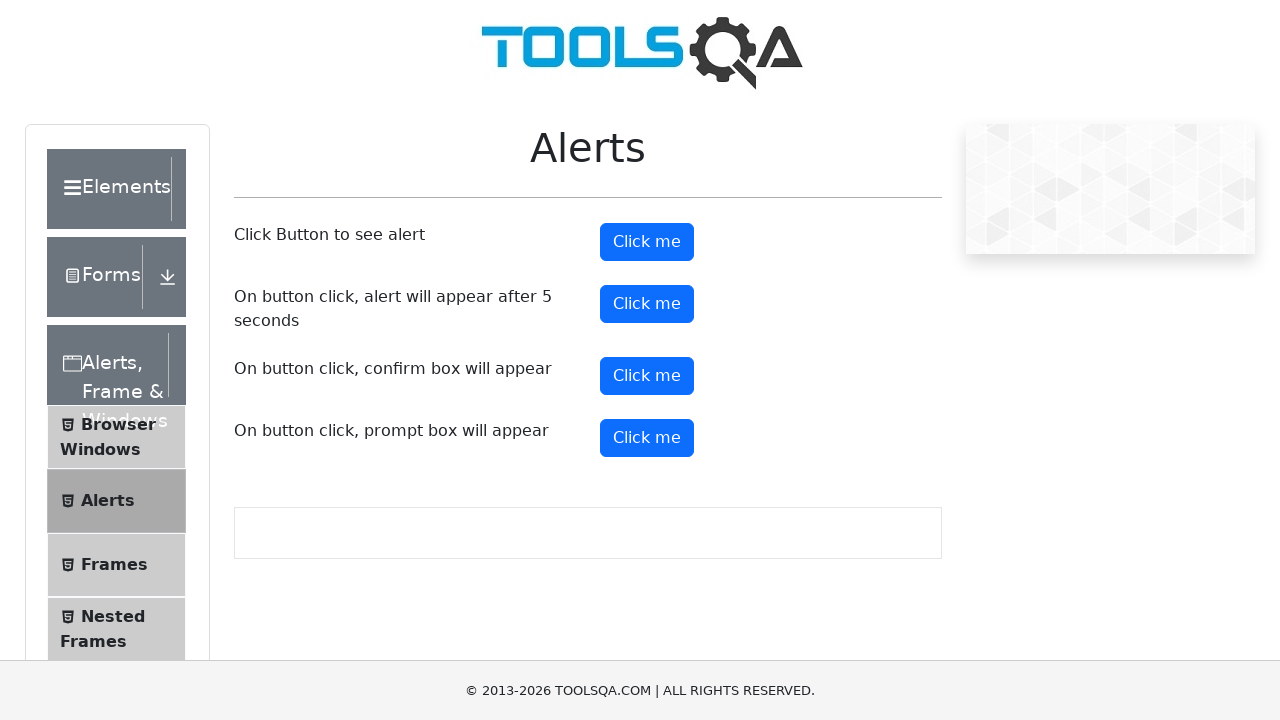

Clicked confirm button to trigger alert dialog at (647, 376) on #confirmButton
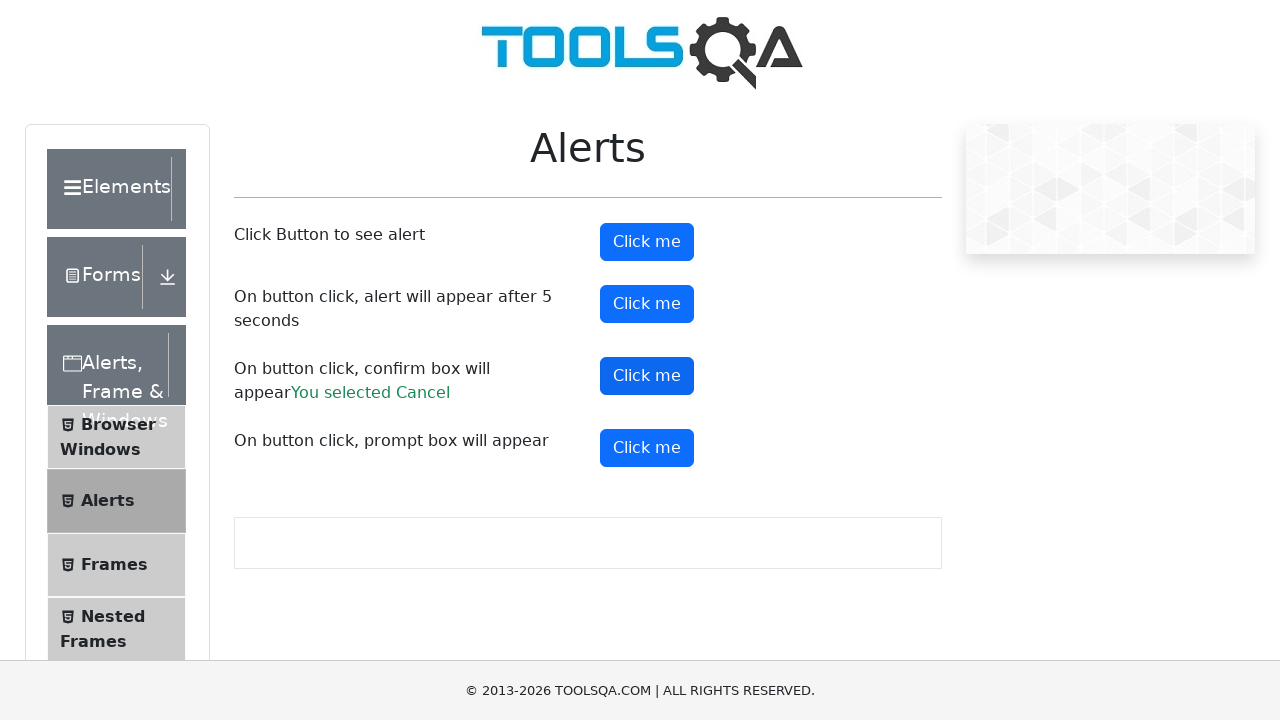

Confirm result message appeared after dismissing dialog
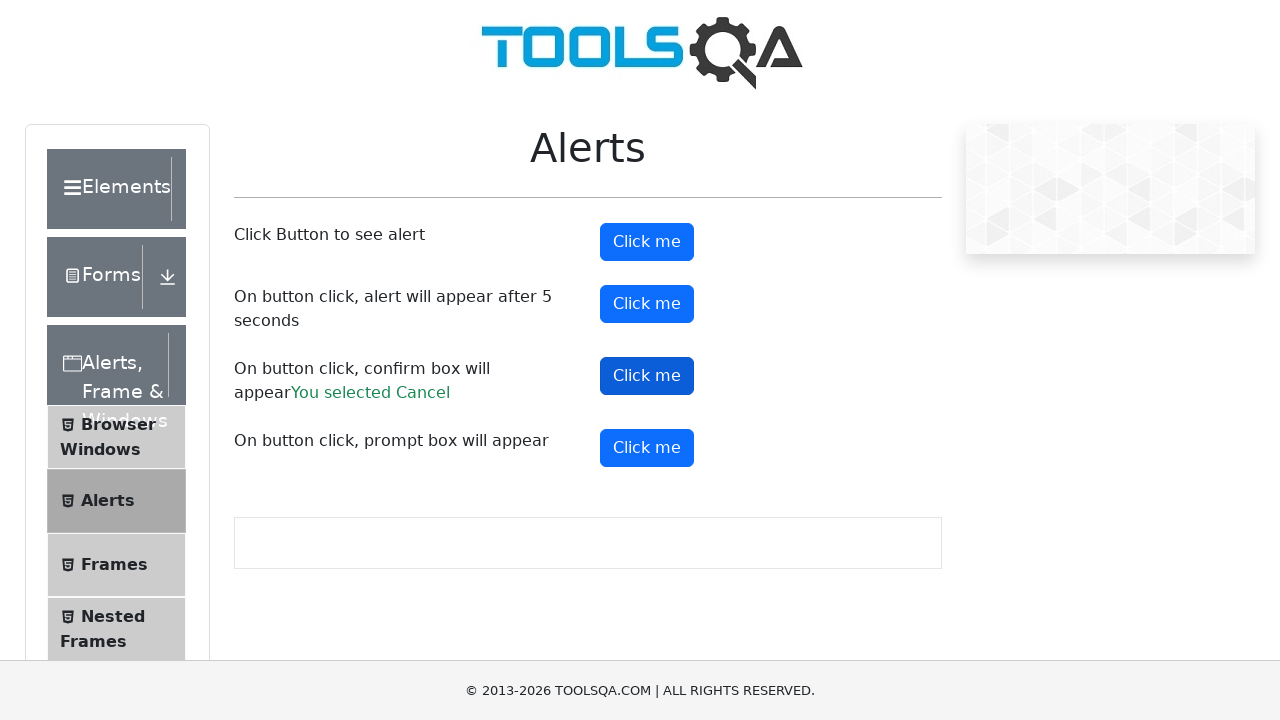

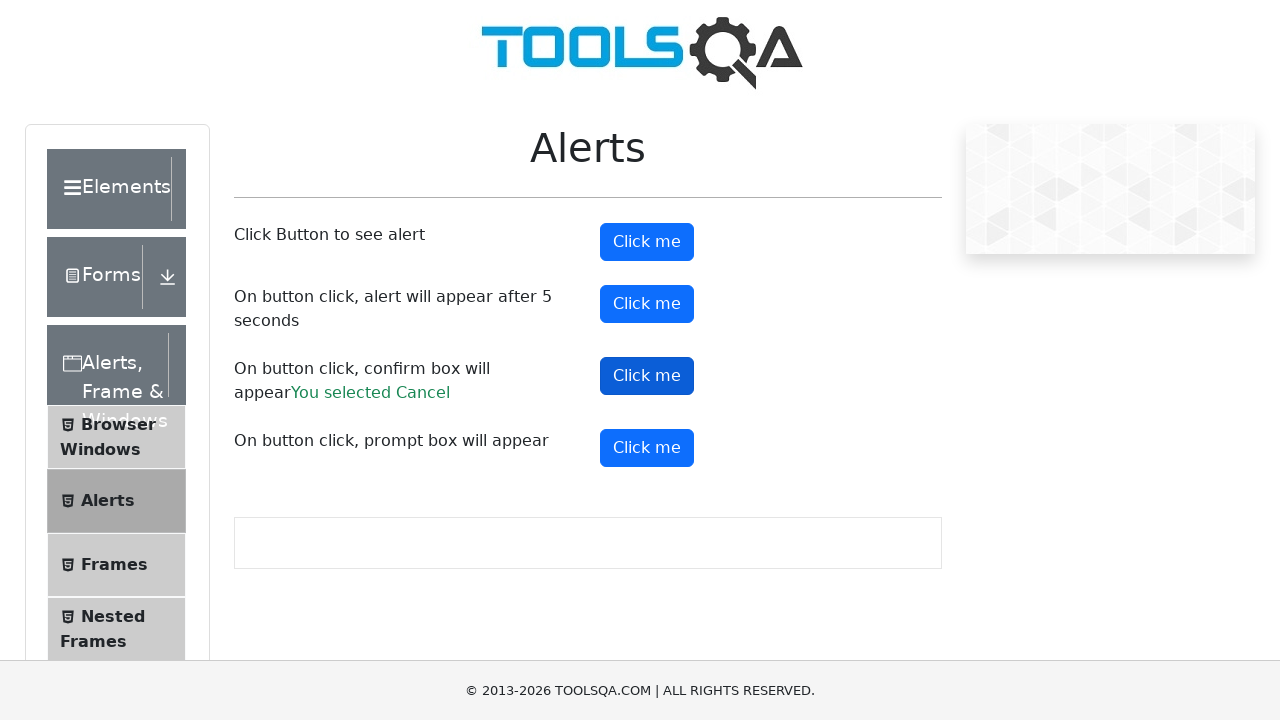